Tests successful user signup with valid credentials by filling the signup form

Starting URL: https://selenium-blog.herokuapp.com

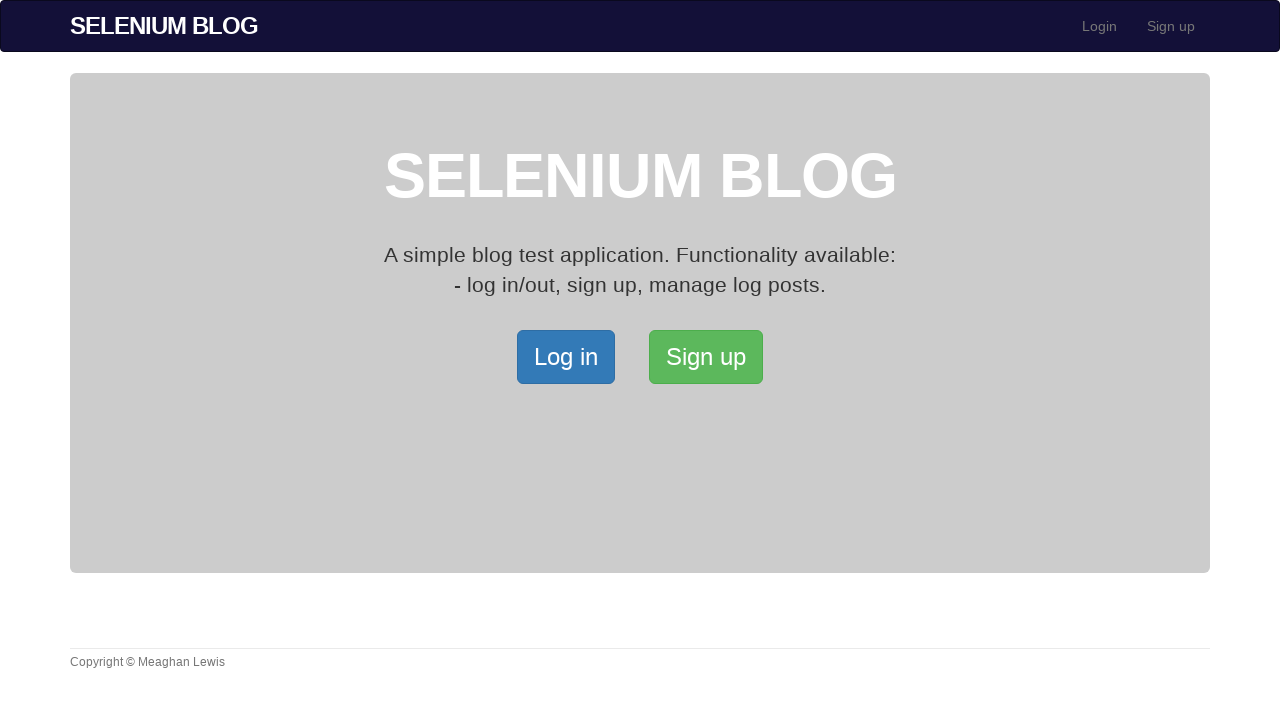

Clicked signup button to open signup page at (706, 357) on xpath=/html/body/div[2]/div/a[2]
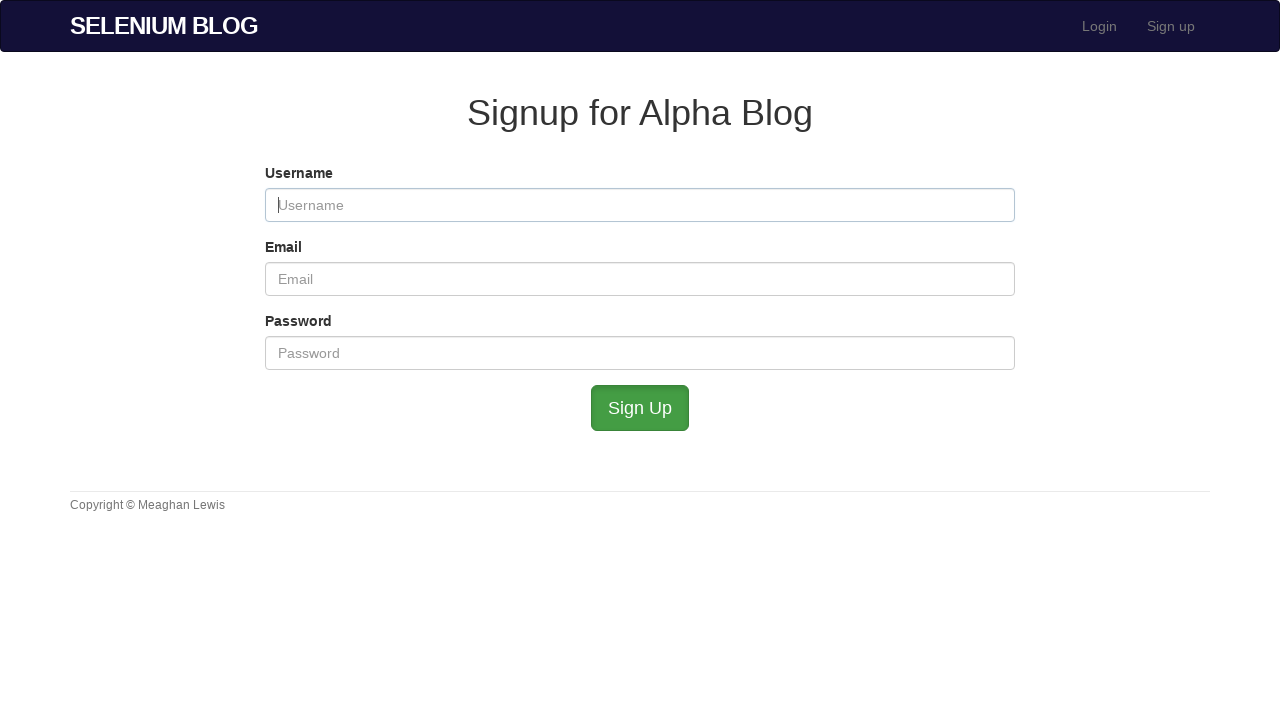

Filled username field with 'testuser8234' on #user_username
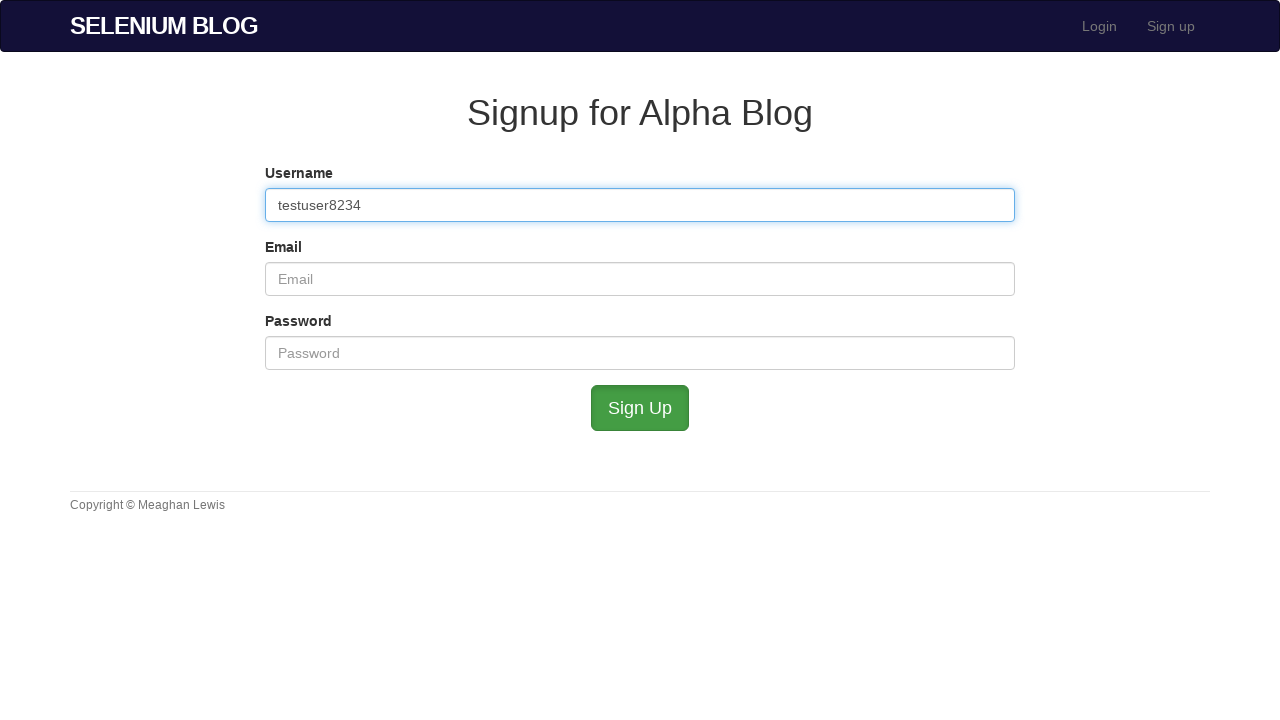

Filled email field with 'testuser8234@example.com' on #user_email
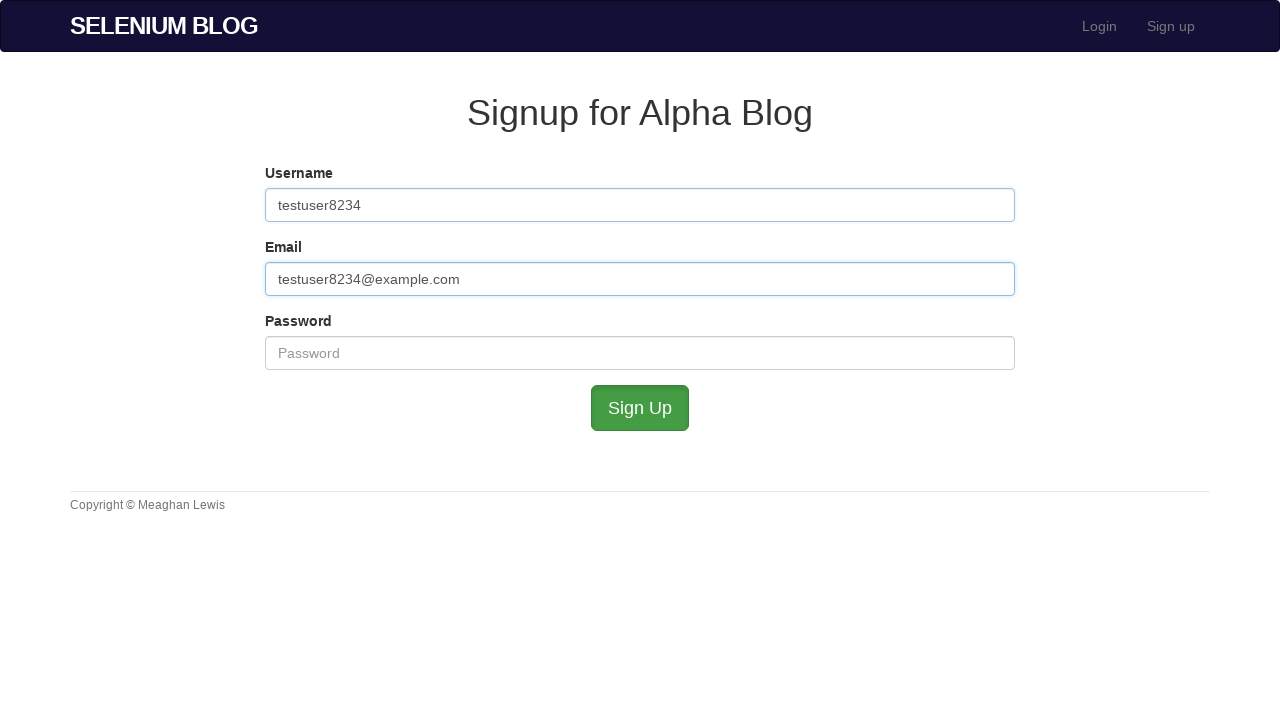

Filled password field with 'password8234' on #user_password
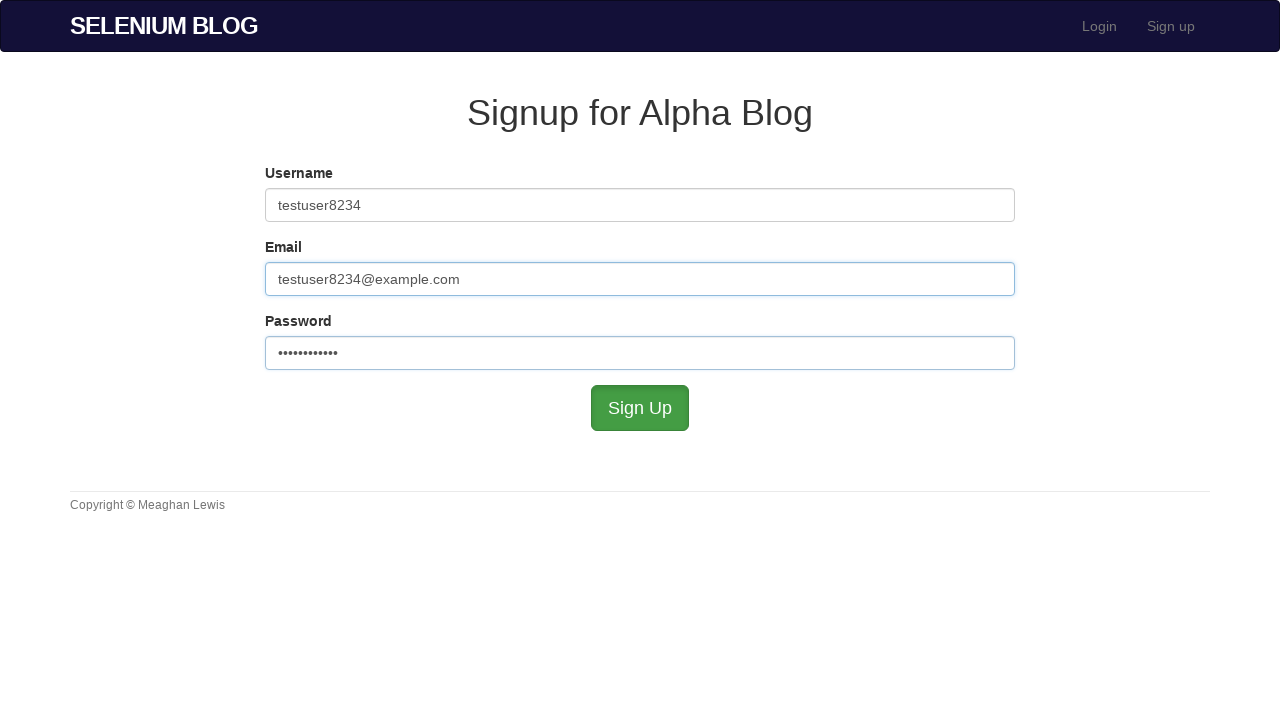

Clicked submit button to complete signup at (640, 408) on #submit
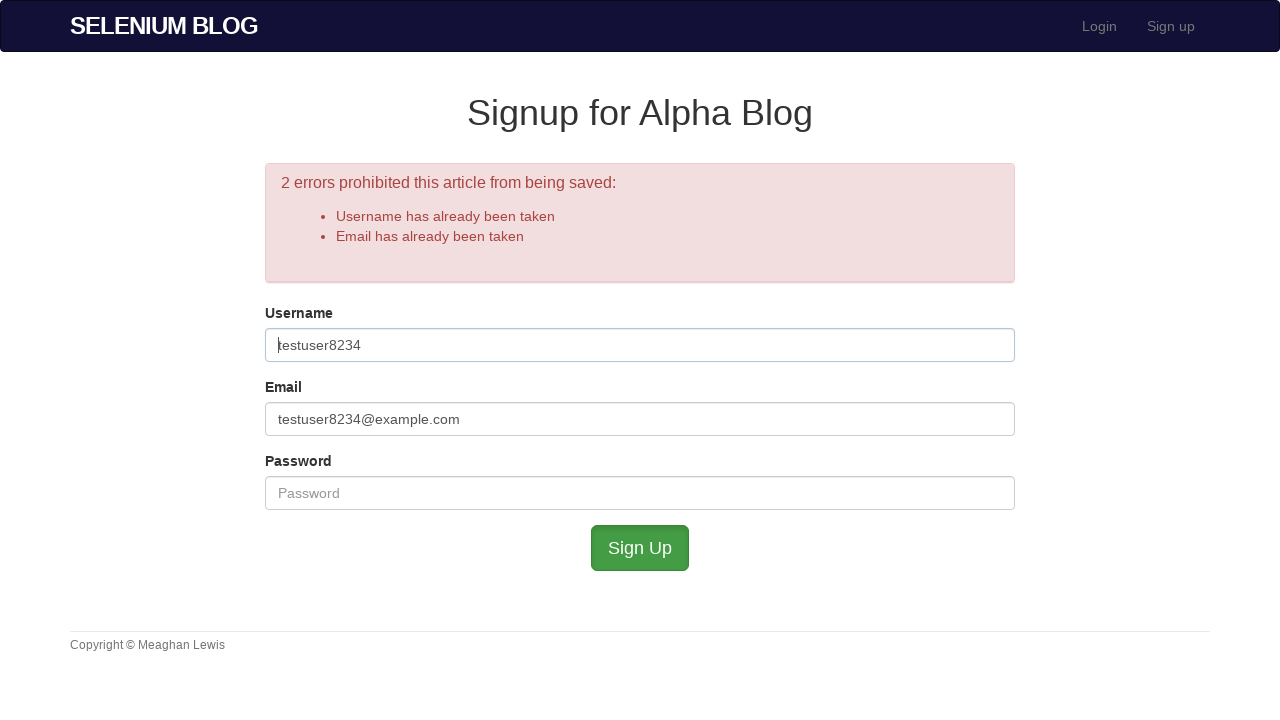

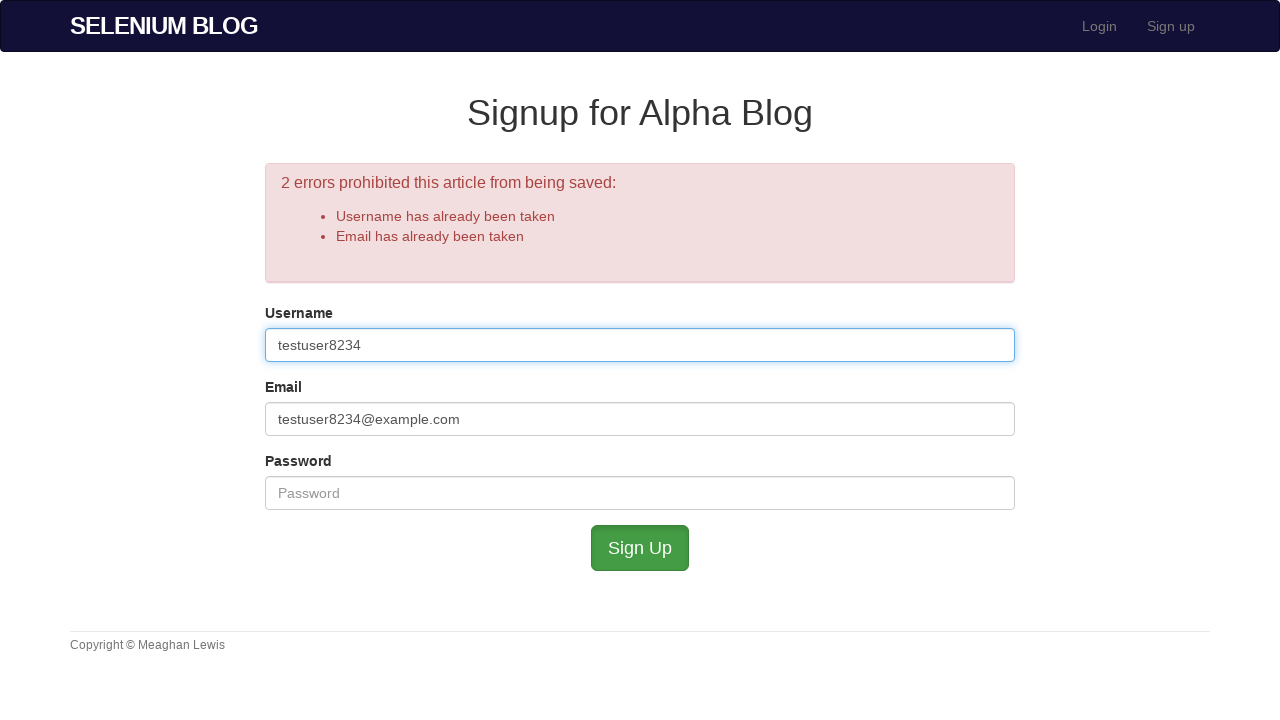